Navigates to the OrangeHRM demo site and verifies the page loads by checking that the page title and URL are accessible.

Starting URL: https://opensource-demo.orangehrmlive.com/

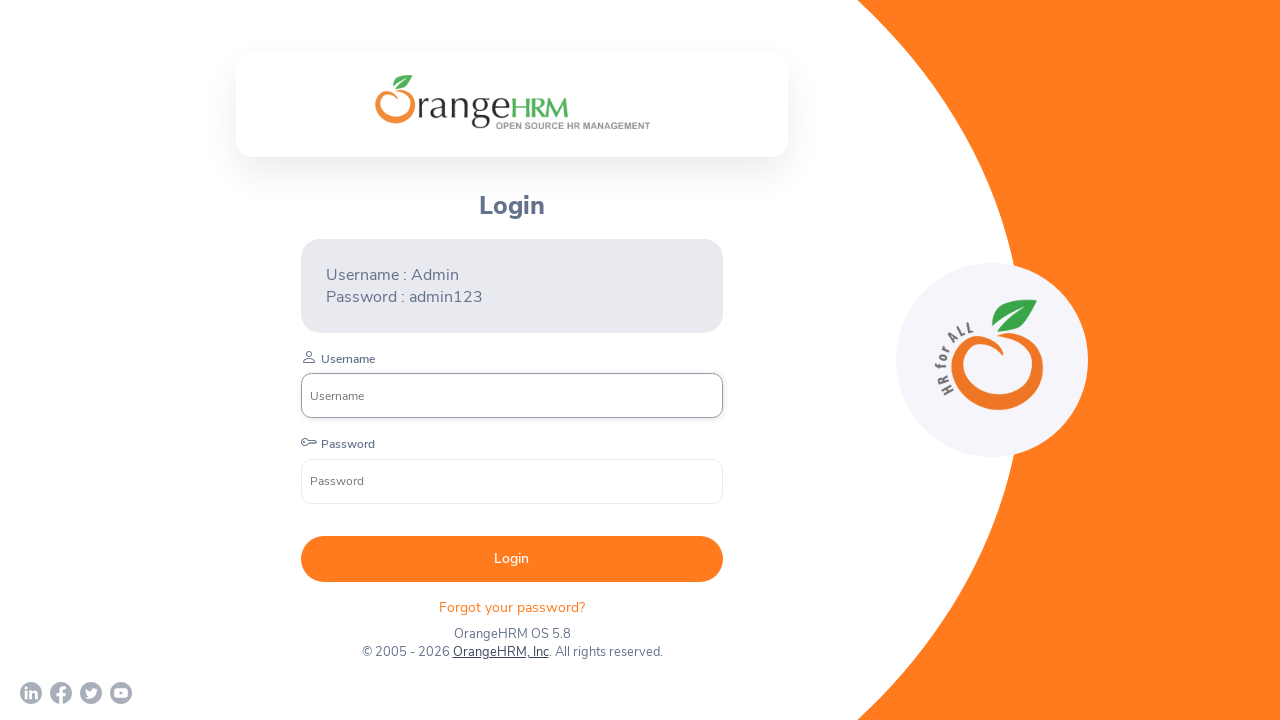

Page DOM content loaded
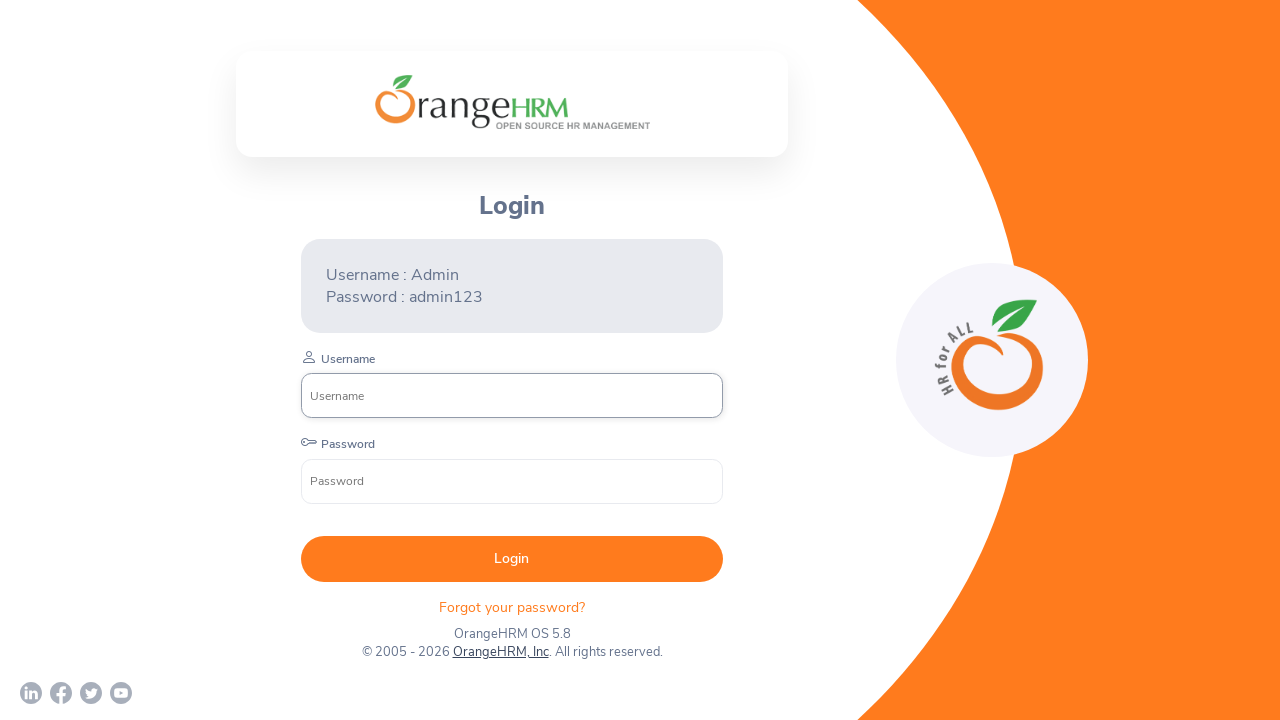

Retrieved page title
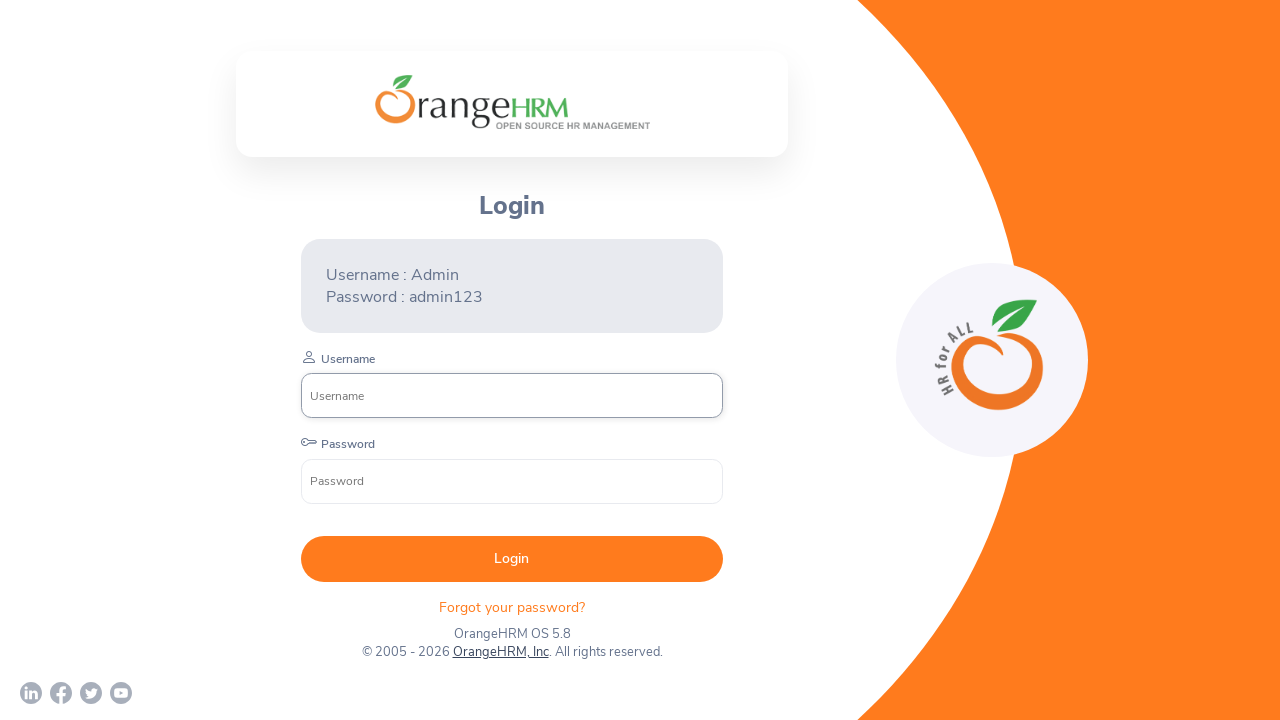

Verified page title is not empty
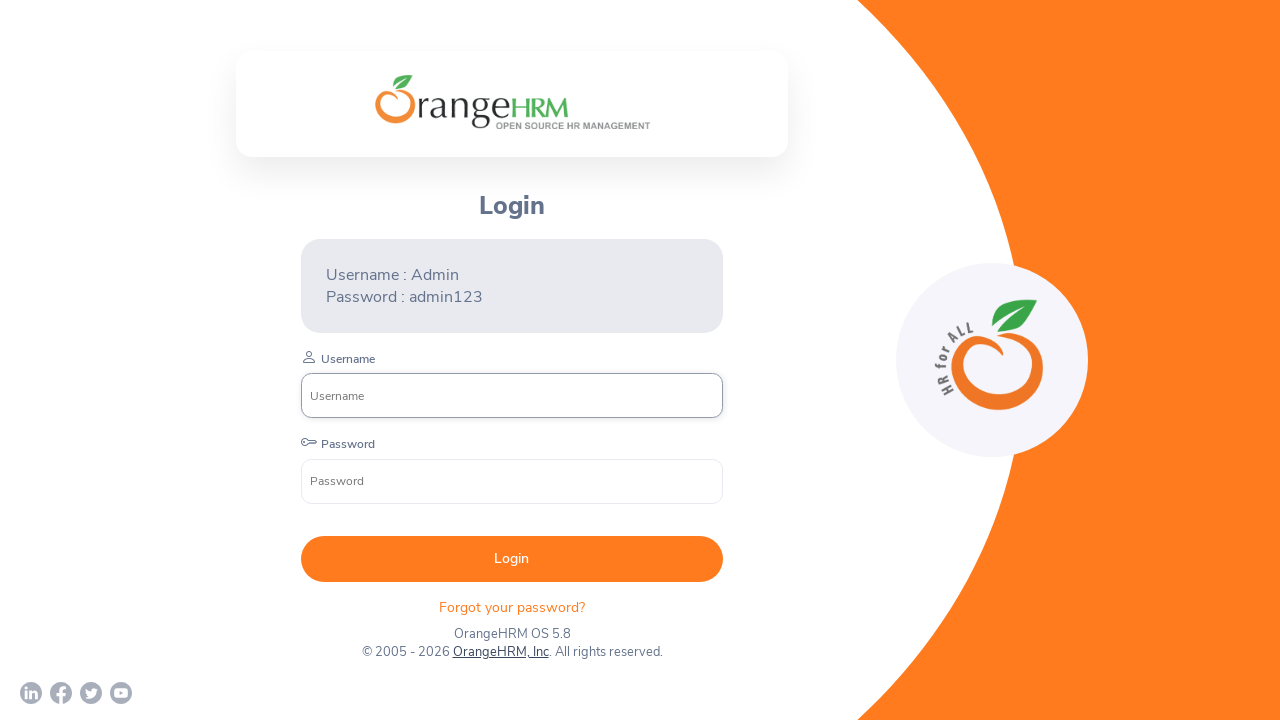

Retrieved current URL
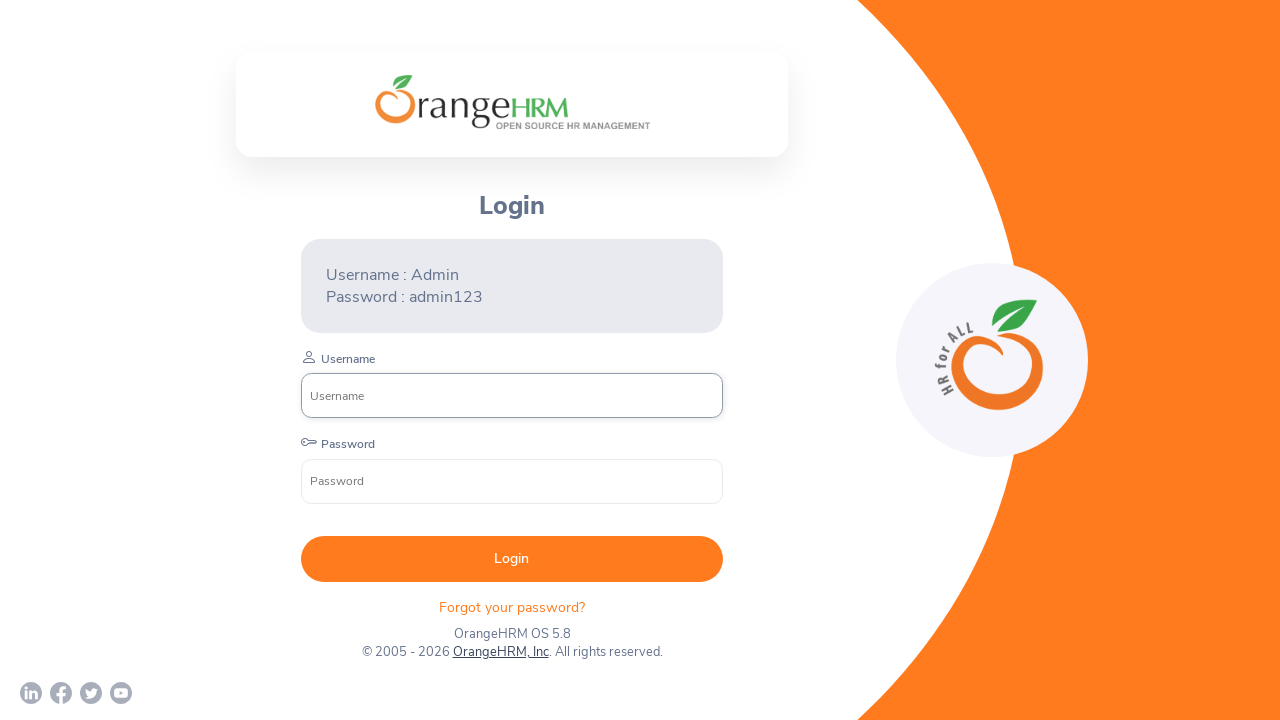

Verified URL contains 'opensource-demo.orangehrmlive.com'
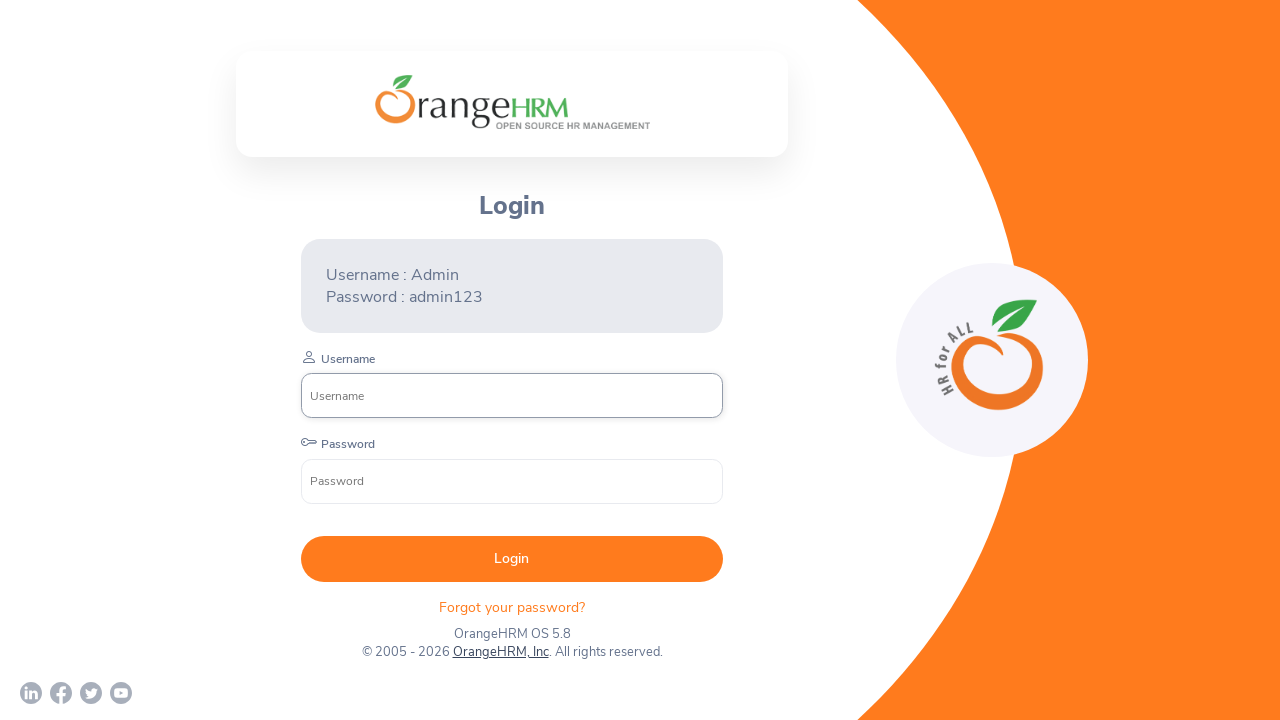

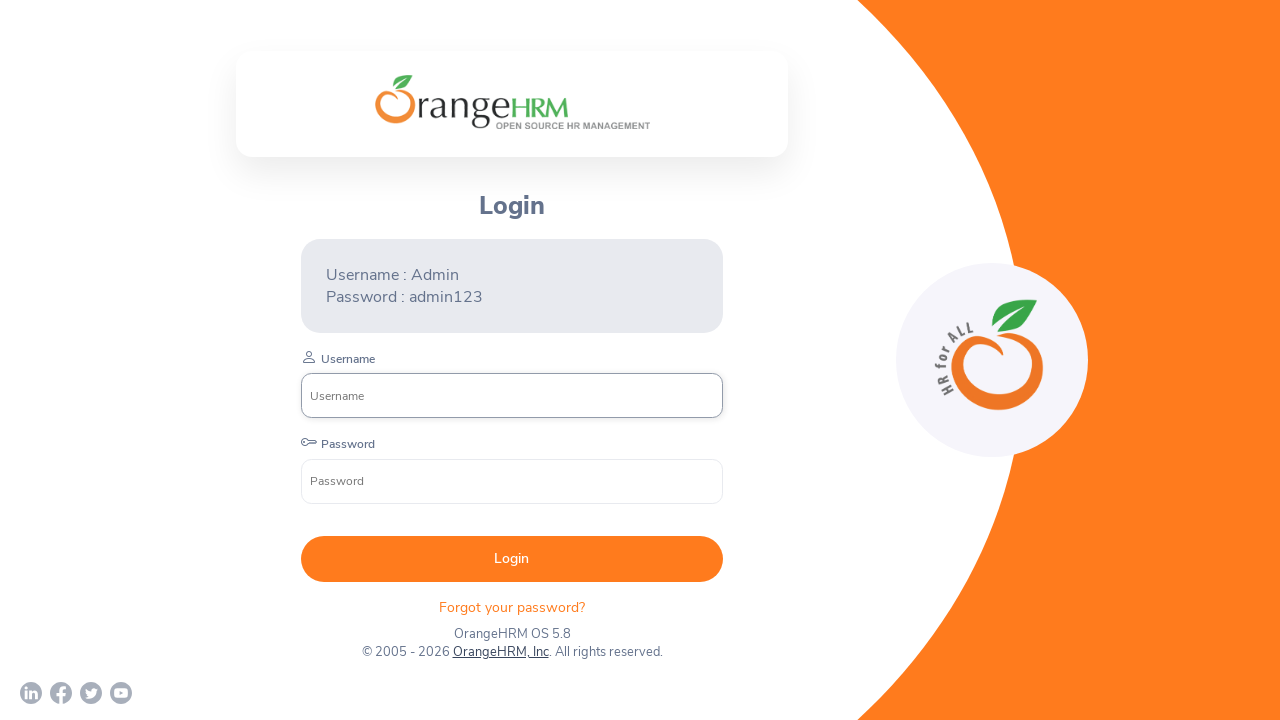